Fills out a practice form including text fields, radio buttons, checkboxes, and dropdown selection on a test automation practice website

Starting URL: https://testautomationpractice.blogspot.com/

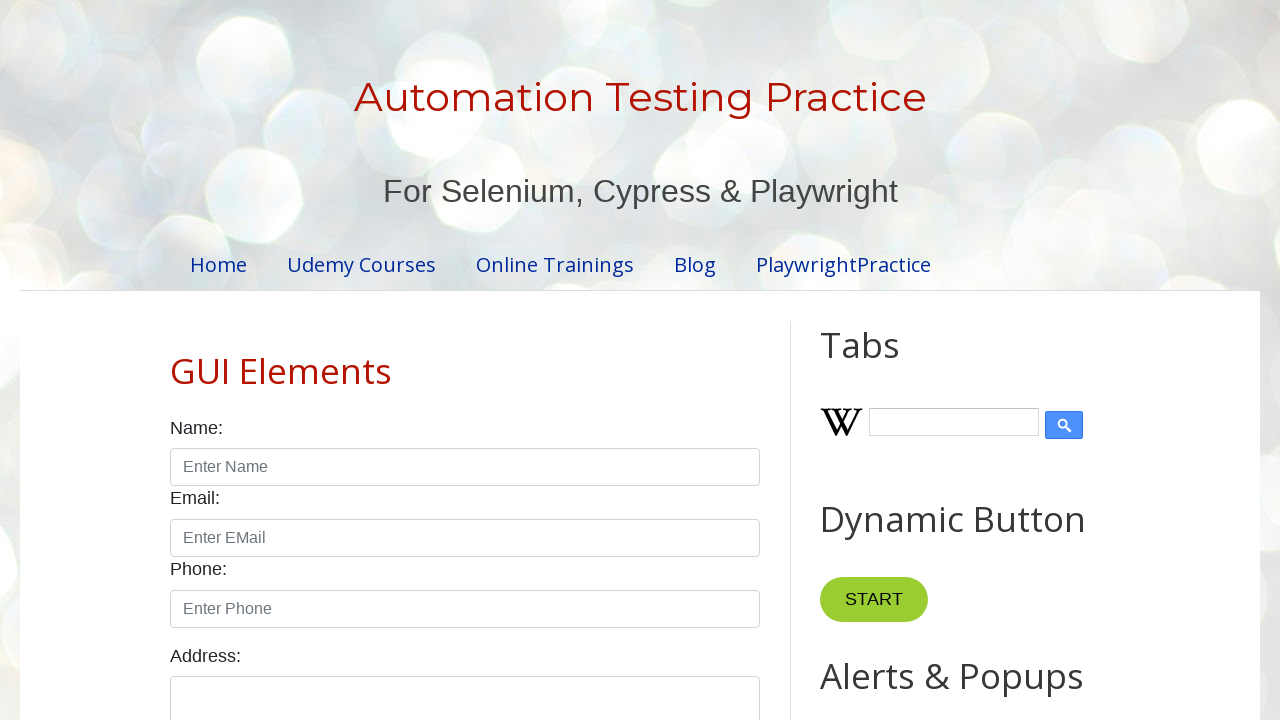

Filled name field with 'Divya' on input#name
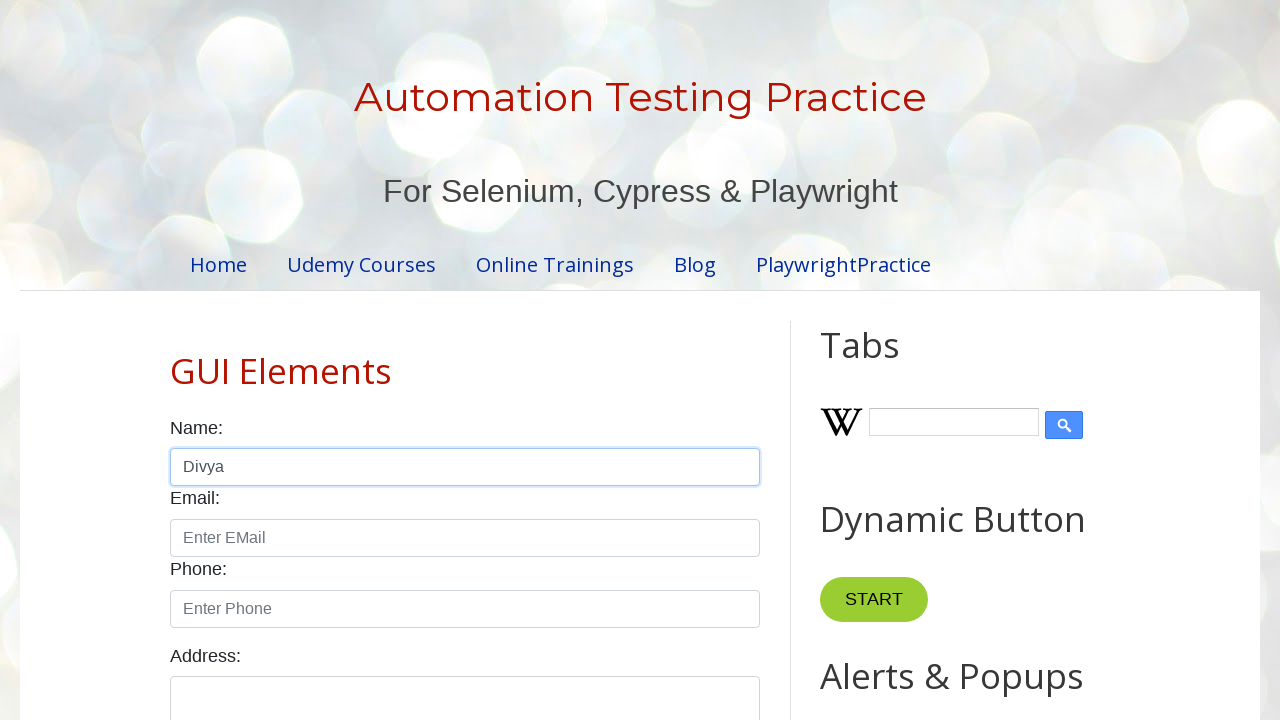

Filled email field with 'test123@example.com' on input#email
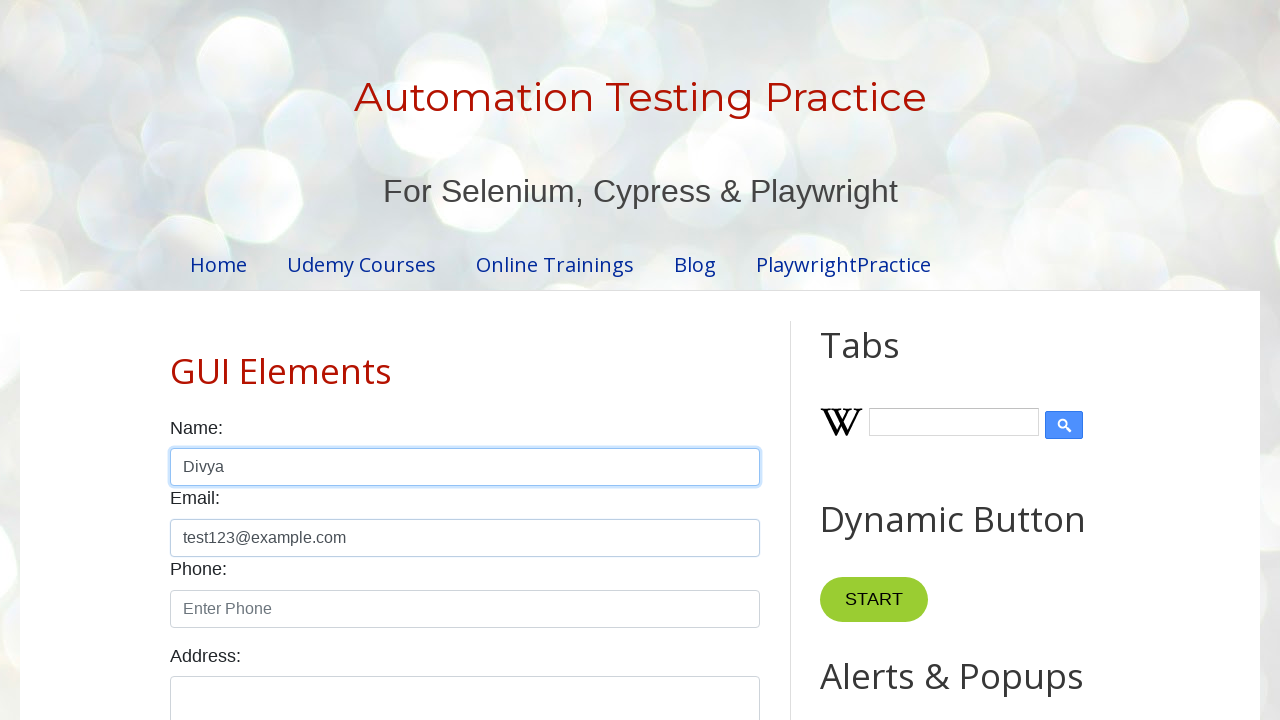

Filled phone field with '7412589630' on input#phone
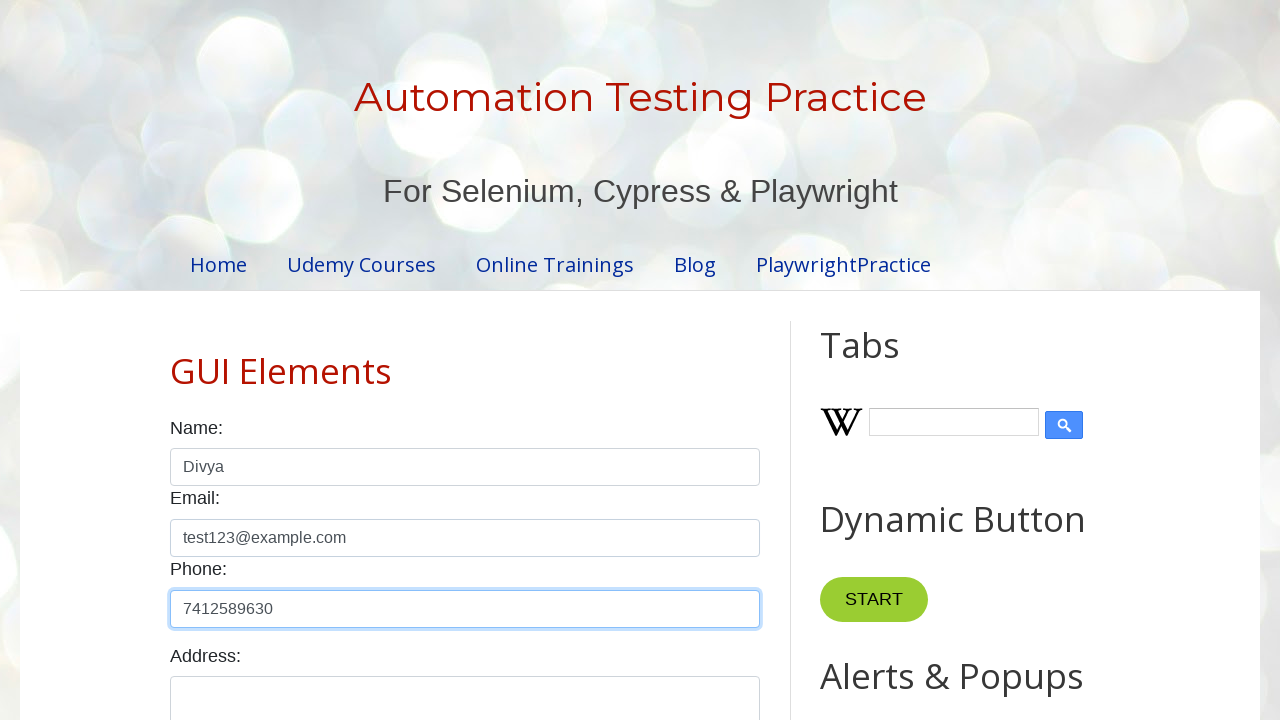

Filled textarea with 'HYD' on textarea#textarea
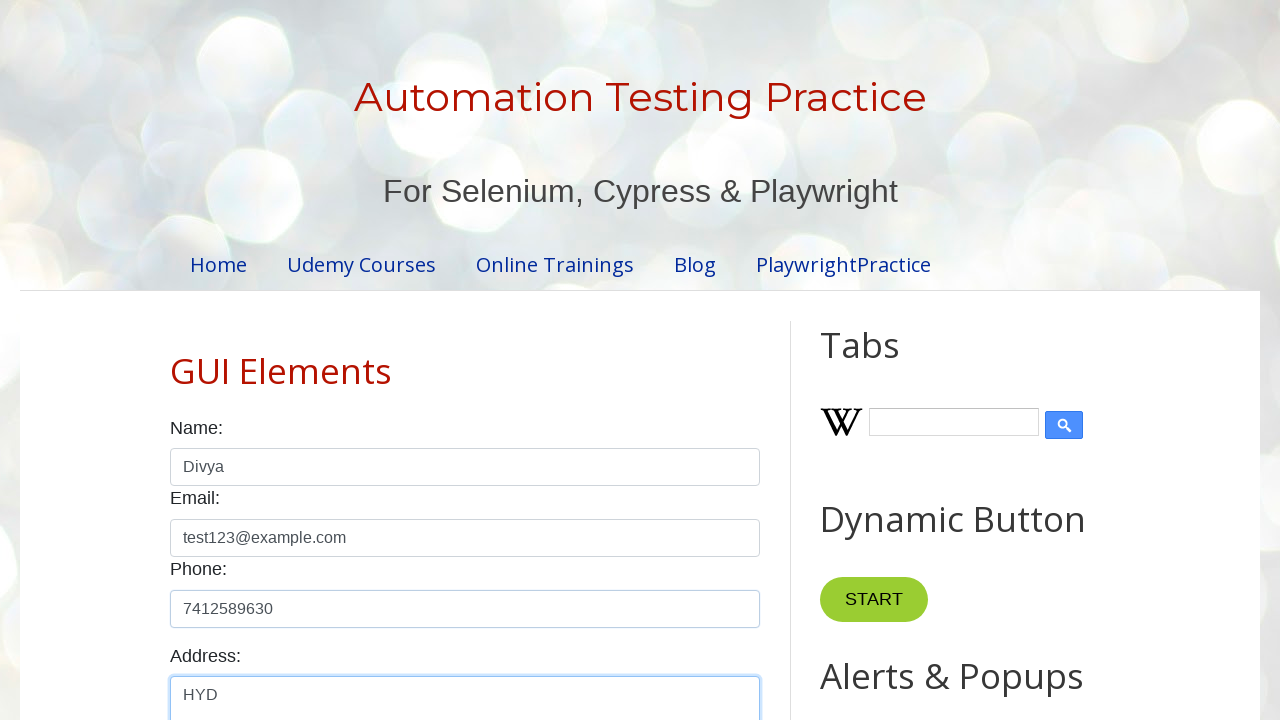

Selected male radio button at (176, 360) on input#male
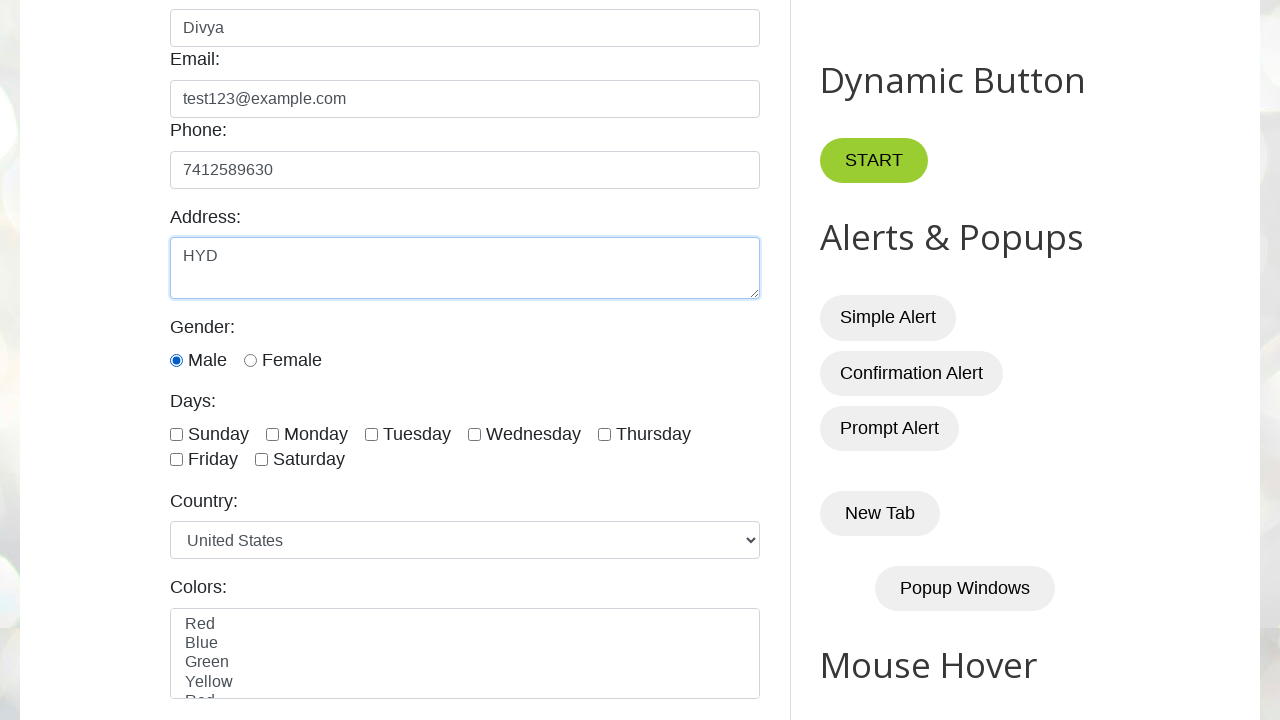

Located all day checkboxes
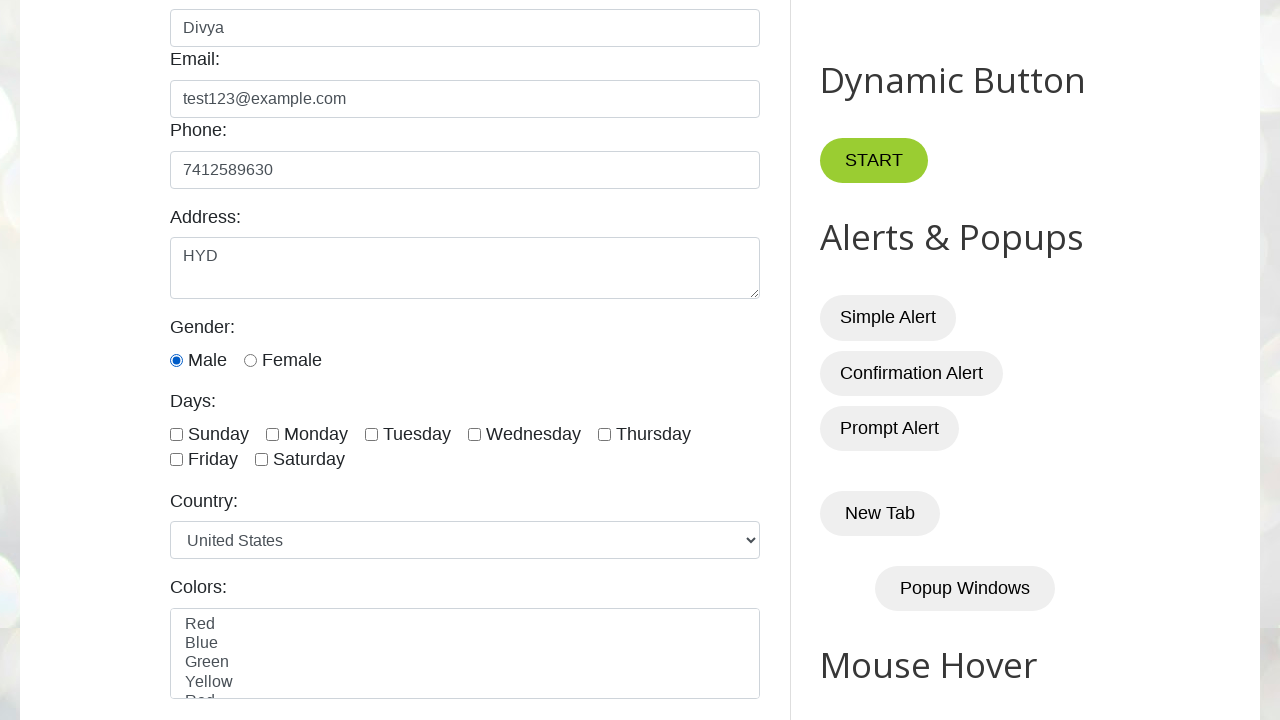

Found 7 day checkboxes
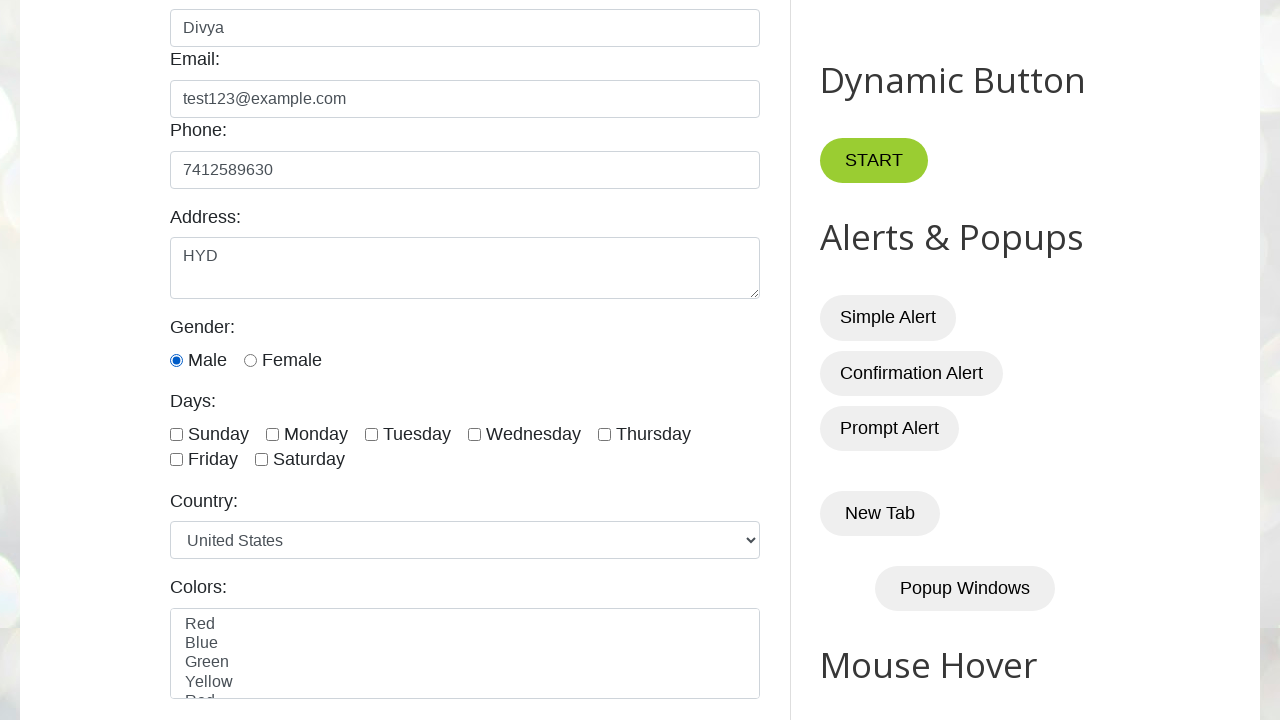

Clicked checkbox 1 of 7 at (176, 434) on input[type='checkbox'][id*='day'] >> nth=0
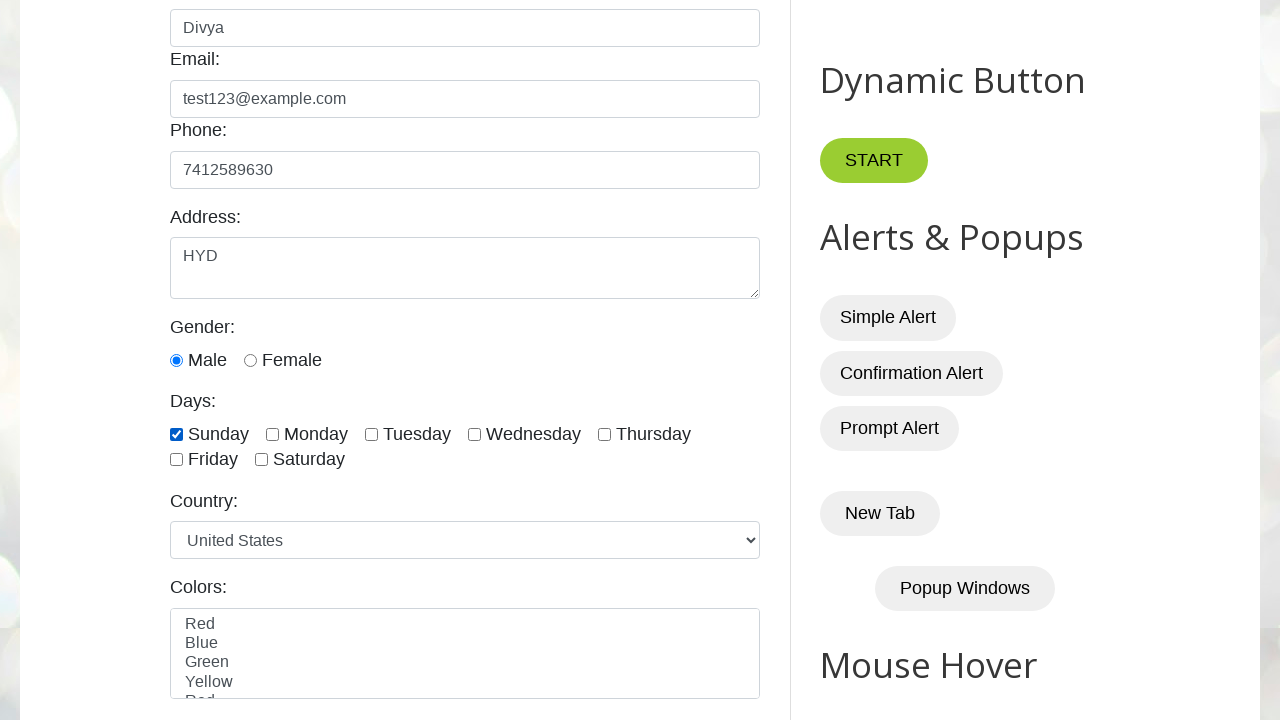

Clicked checkbox 2 of 7 at (272, 434) on input[type='checkbox'][id*='day'] >> nth=1
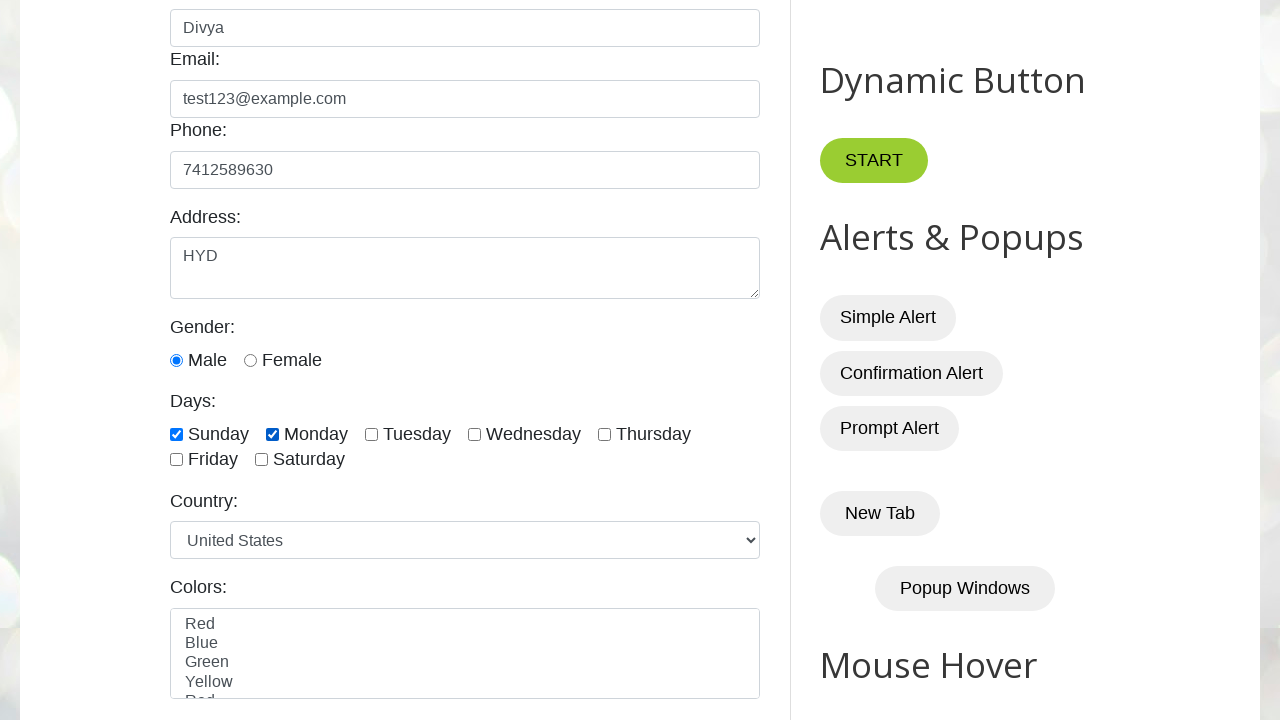

Clicked checkbox 3 of 7 at (372, 434) on input[type='checkbox'][id*='day'] >> nth=2
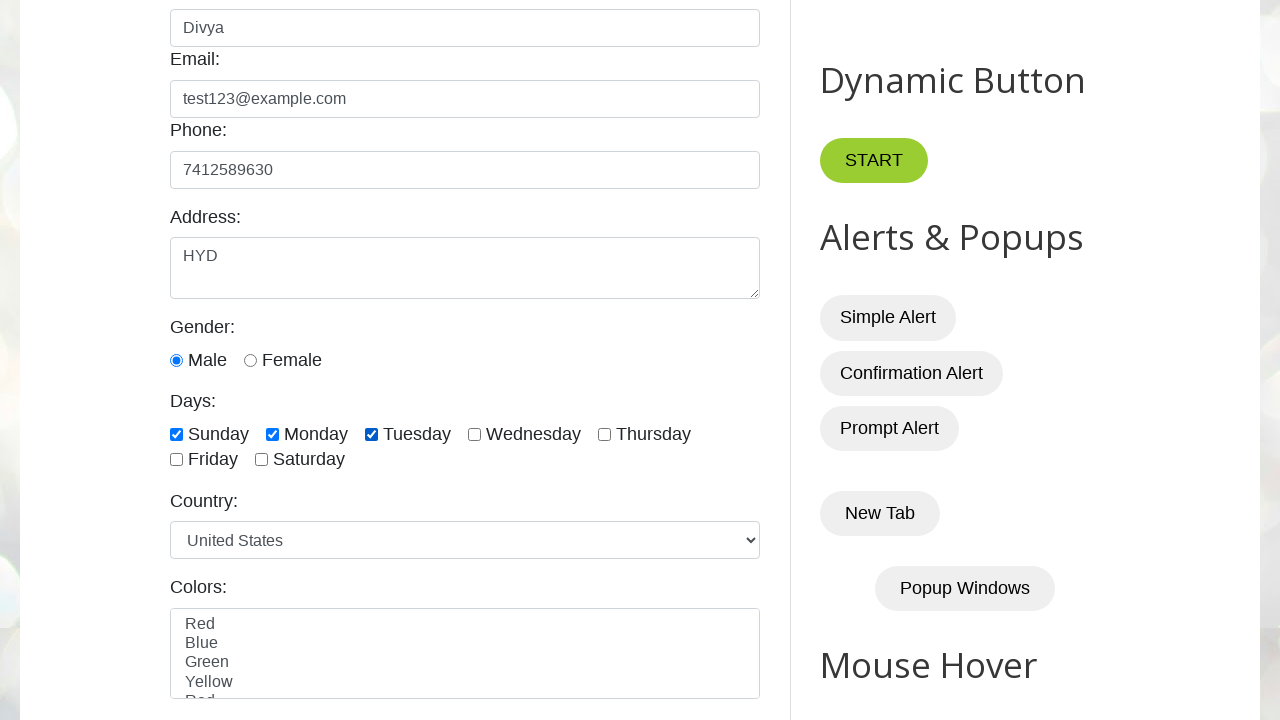

Clicked checkbox 4 of 7 at (474, 434) on input[type='checkbox'][id*='day'] >> nth=3
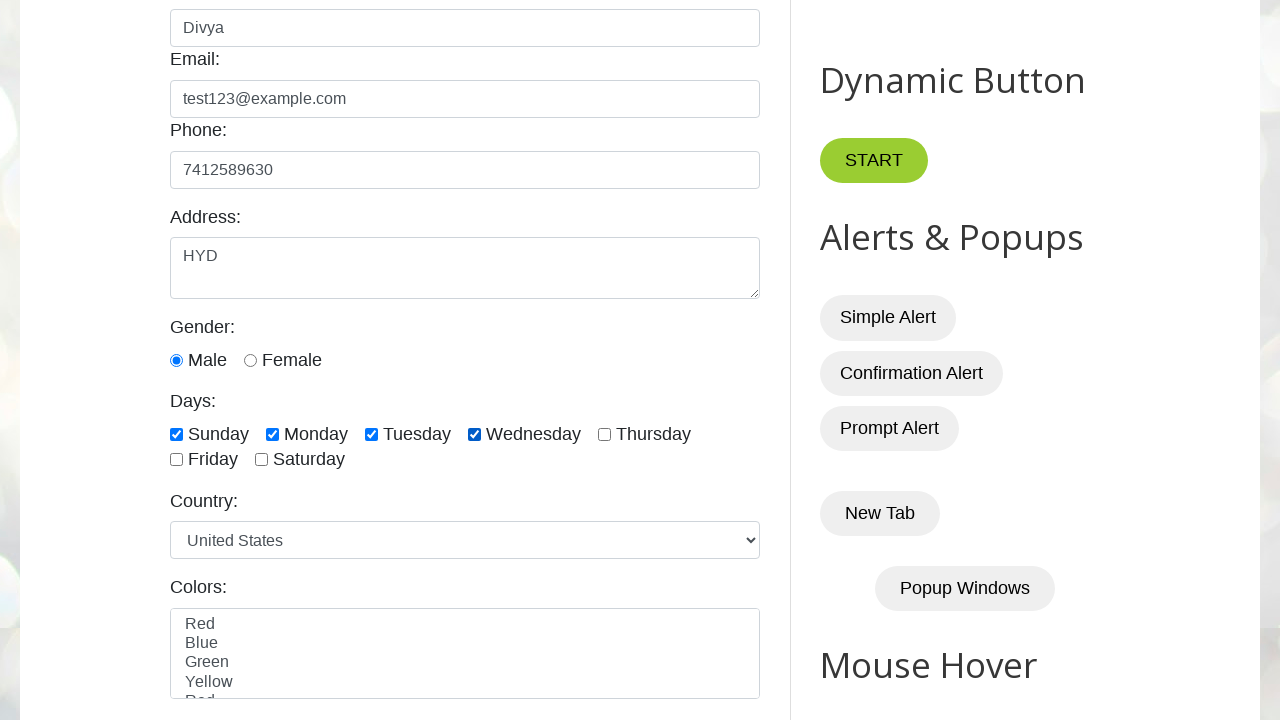

Clicked checkbox 5 of 7 at (604, 434) on input[type='checkbox'][id*='day'] >> nth=4
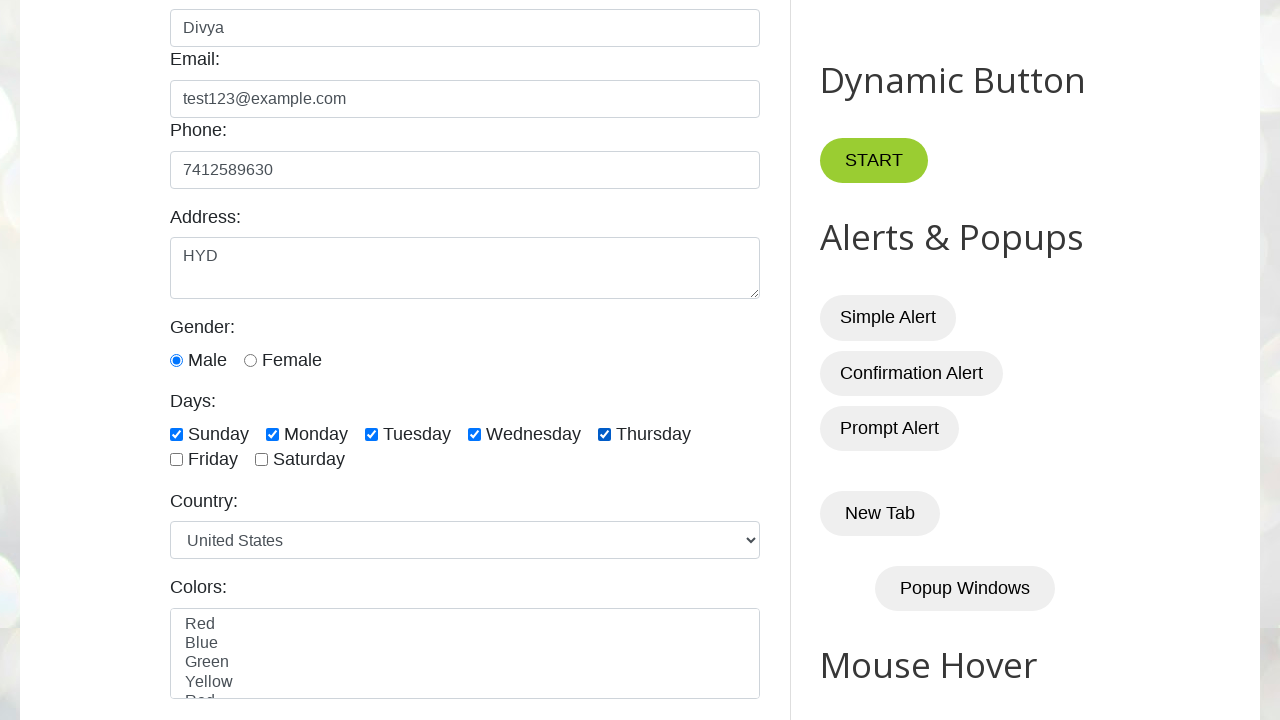

Clicked checkbox 6 of 7 at (176, 460) on input[type='checkbox'][id*='day'] >> nth=5
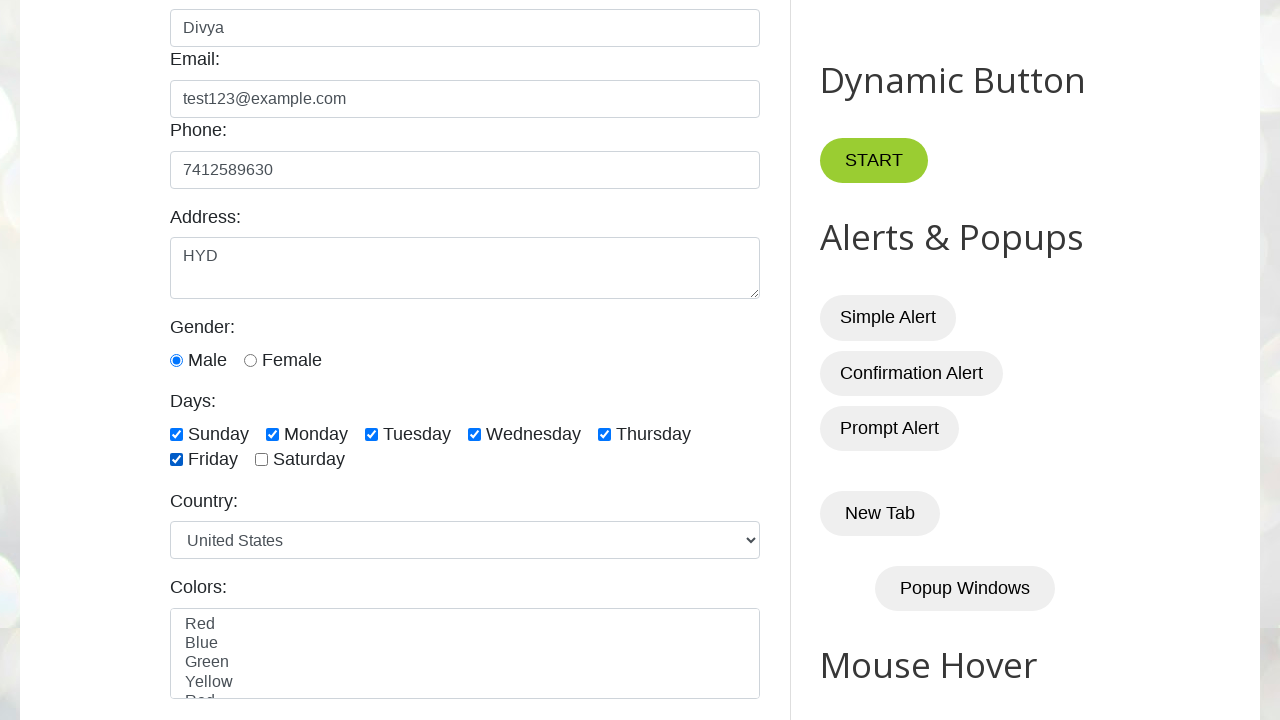

Clicked checkbox 7 of 7 at (262, 460) on input[type='checkbox'][id*='day'] >> nth=6
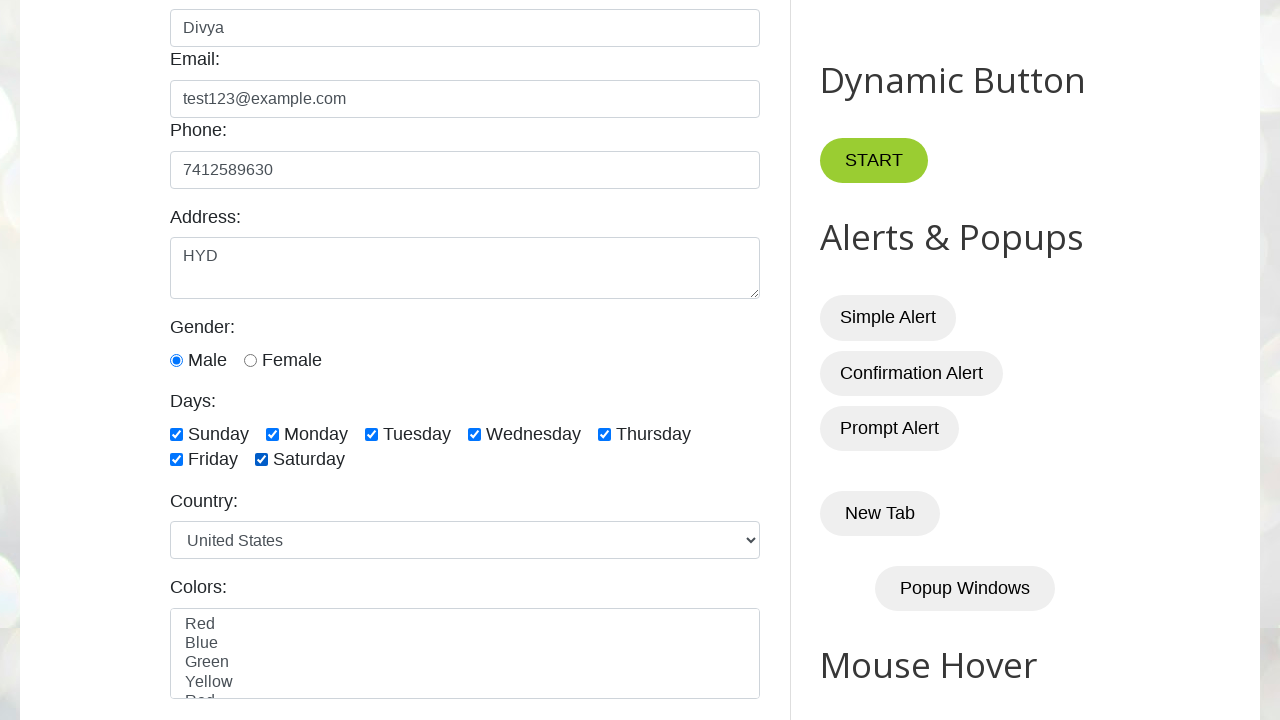

Selected 'Australia' from country dropdown on select#country
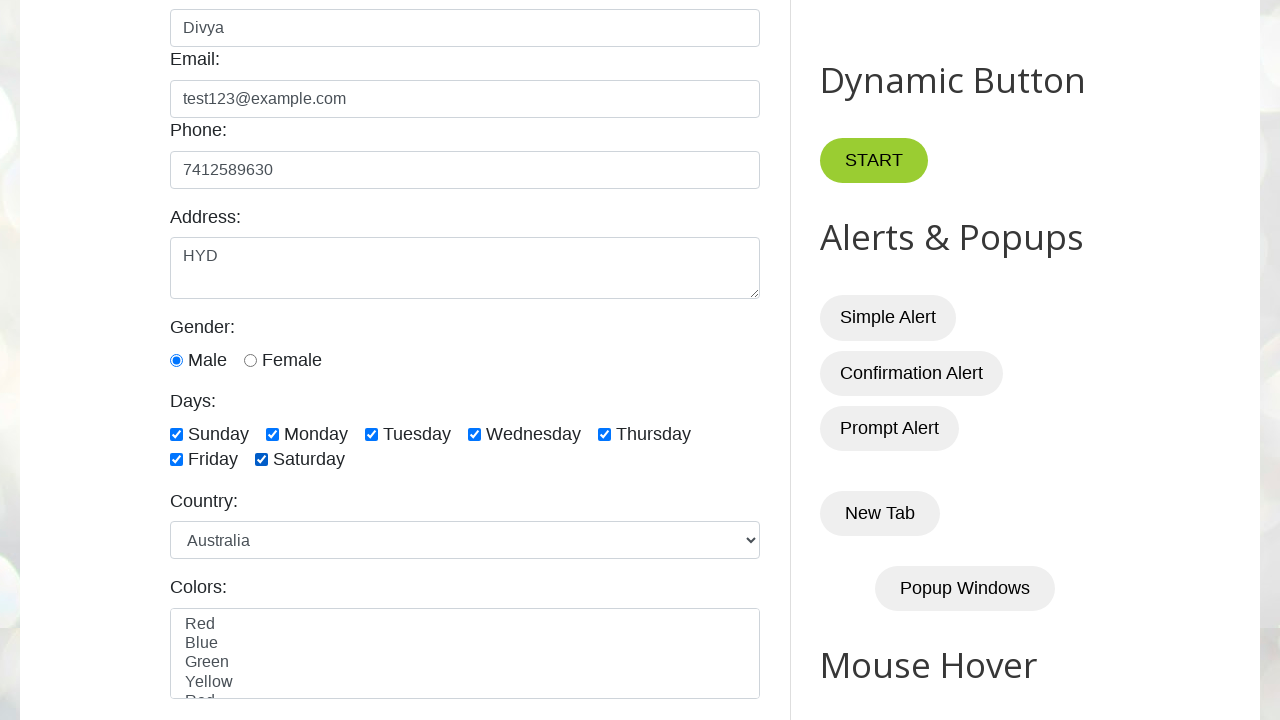

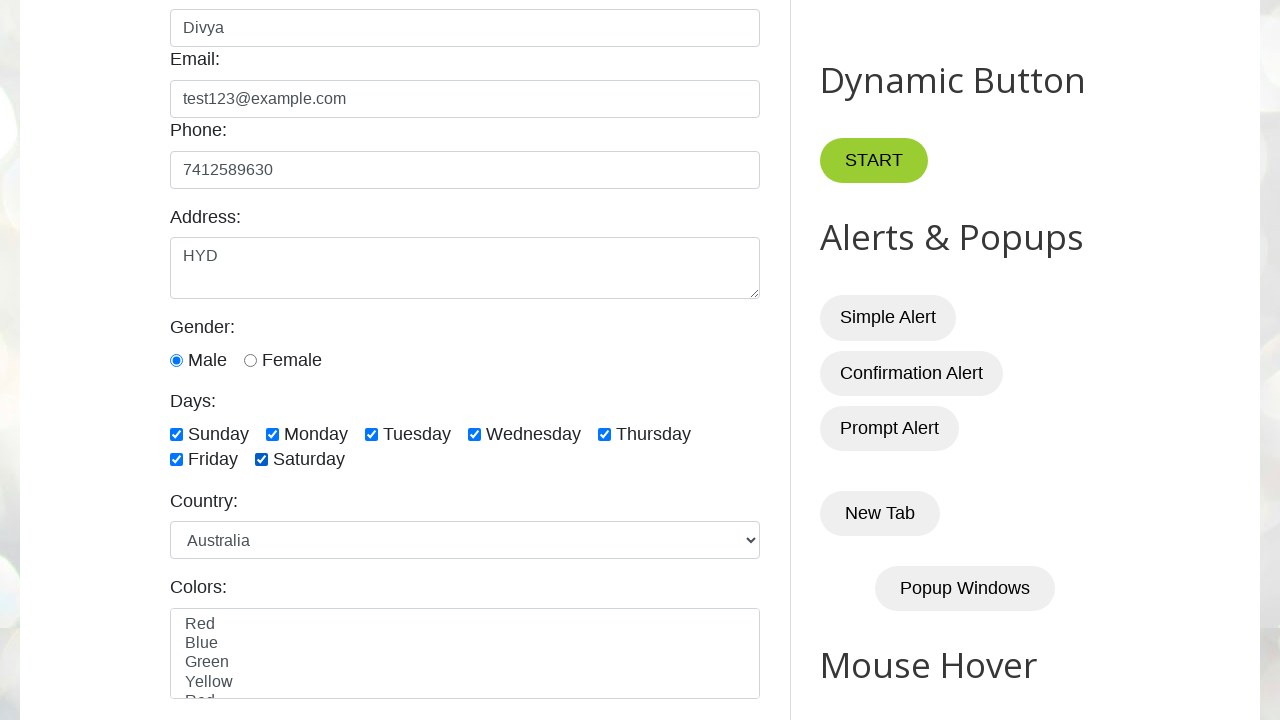